Tests dropdown selection using the Select class to choose "Option 1" by visible text

Starting URL: https://the-internet.herokuapp.com/dropdown

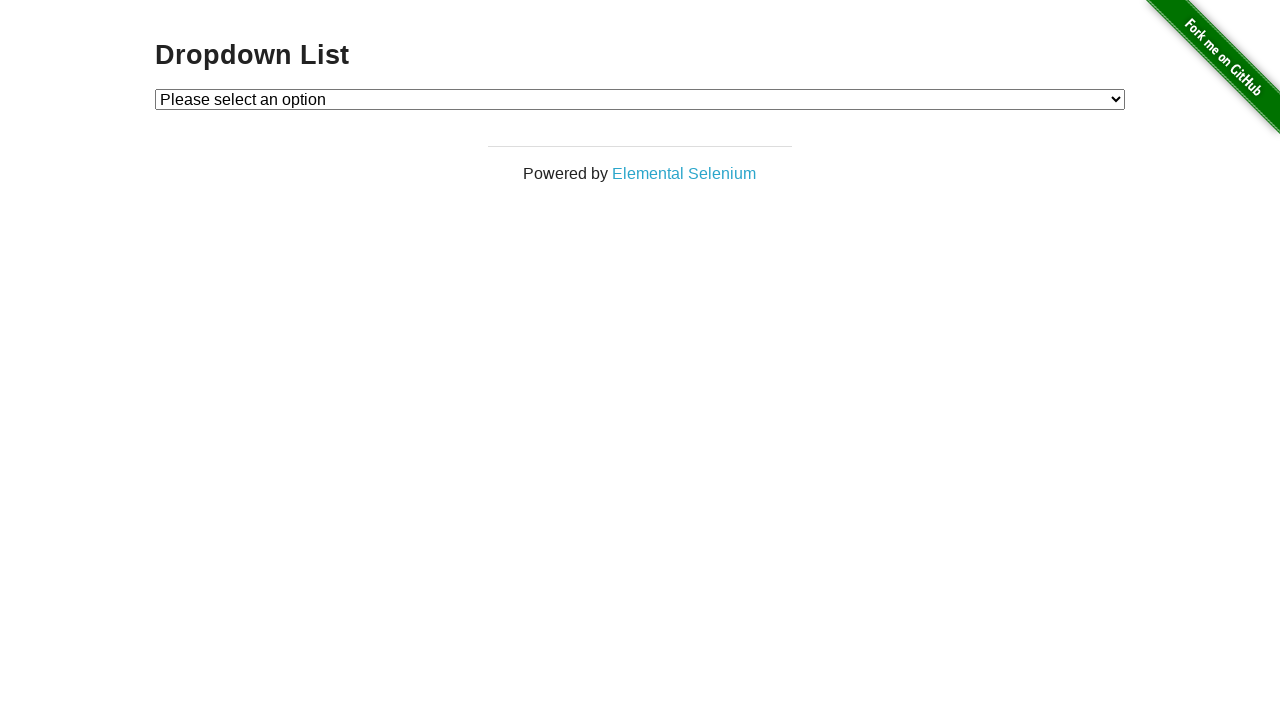

Selected 'Option 1' from dropdown using select_option on #dropdown
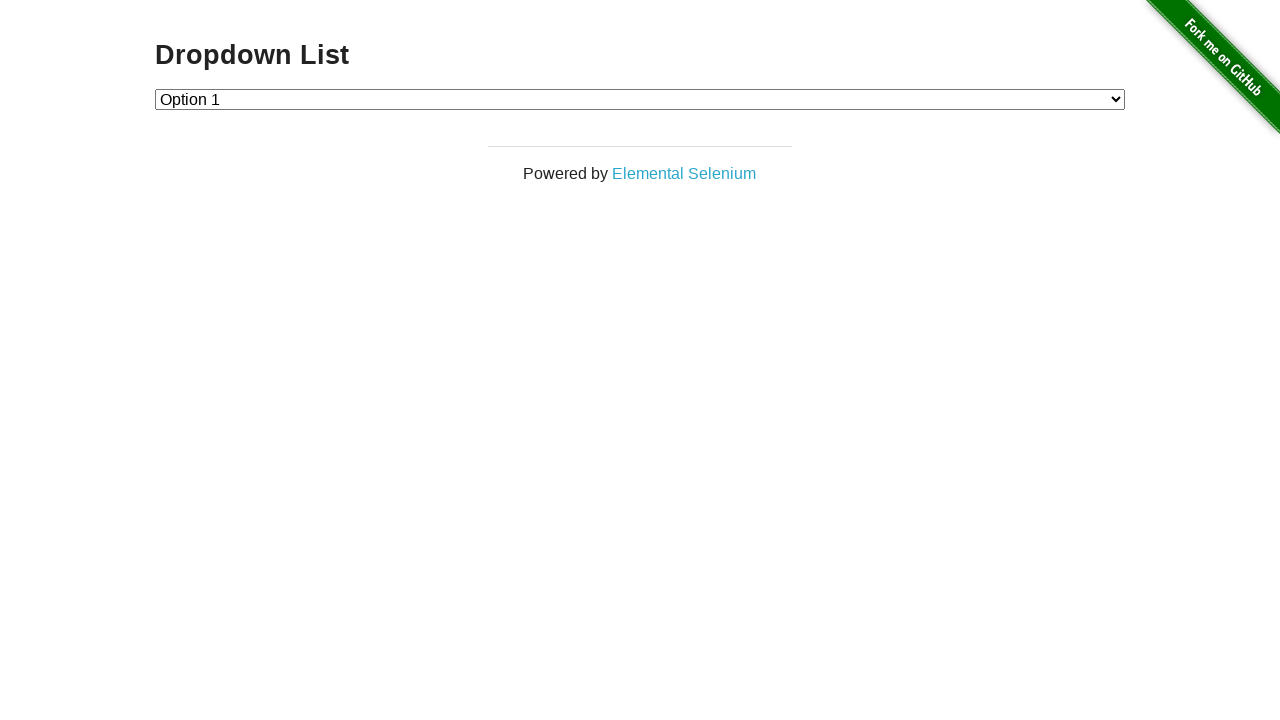

Retrieved text content of selected dropdown option
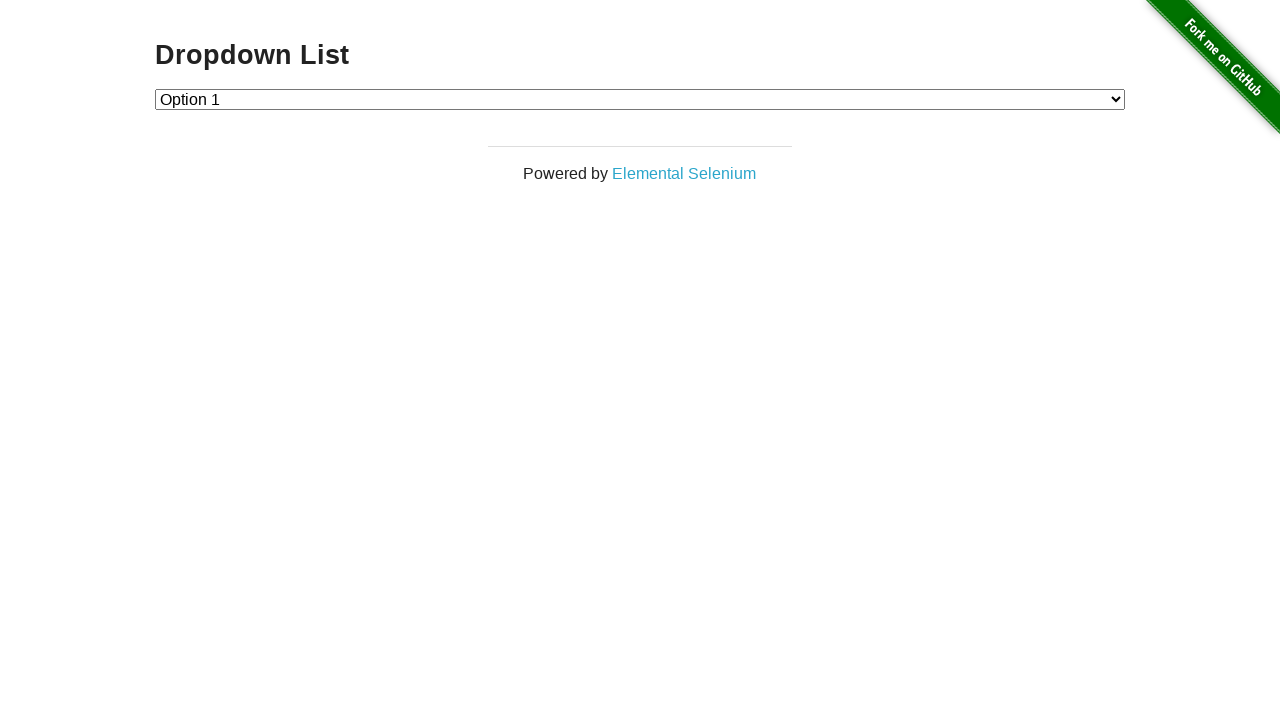

Verified that 'Option 1' is selected in the dropdown
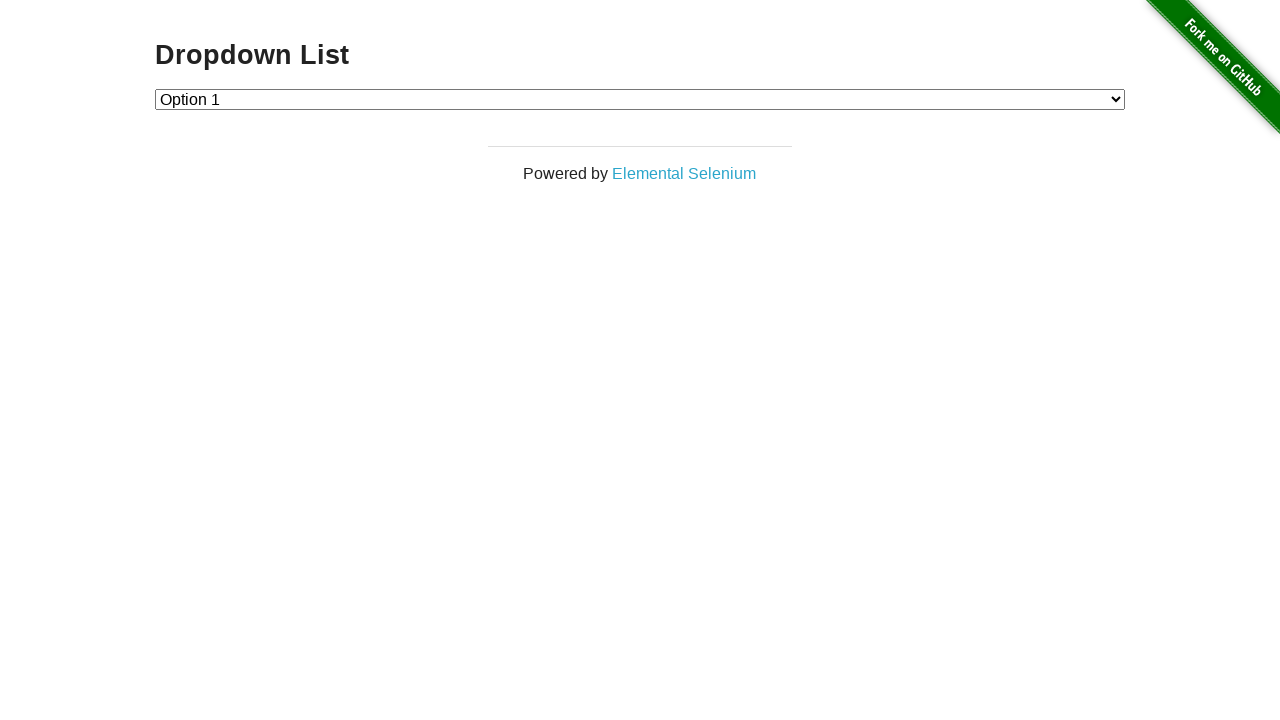

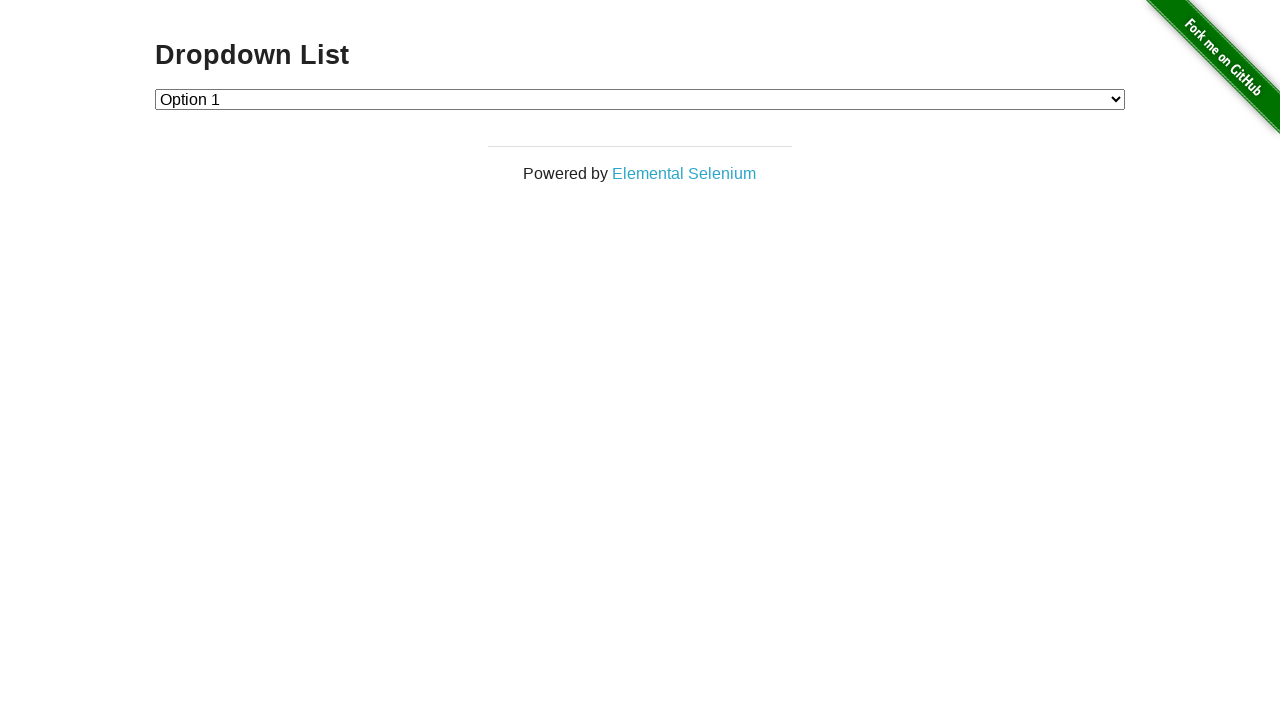